Tests scrolling functionality by scrolling to the bottom of the page using JavaScript execution

Starting URL: https://www.tutorialspoint.com/index.htm

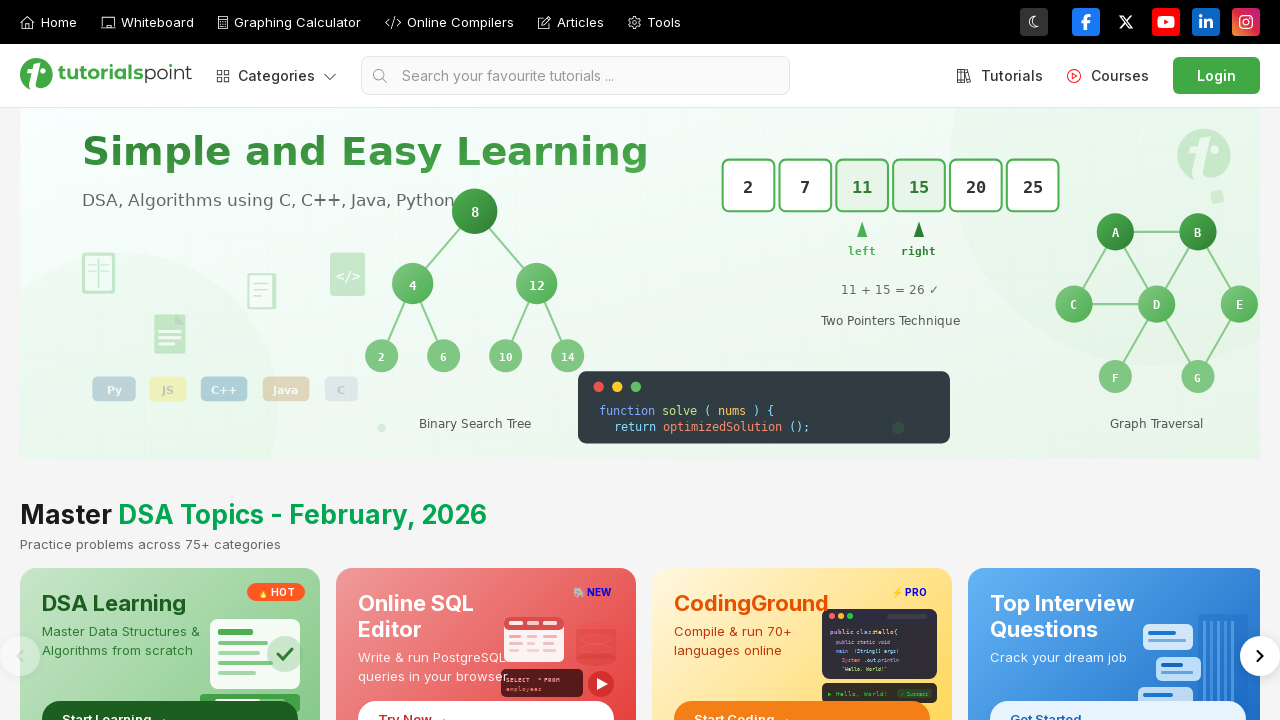

Scrolled to the bottom of the page using JavaScript
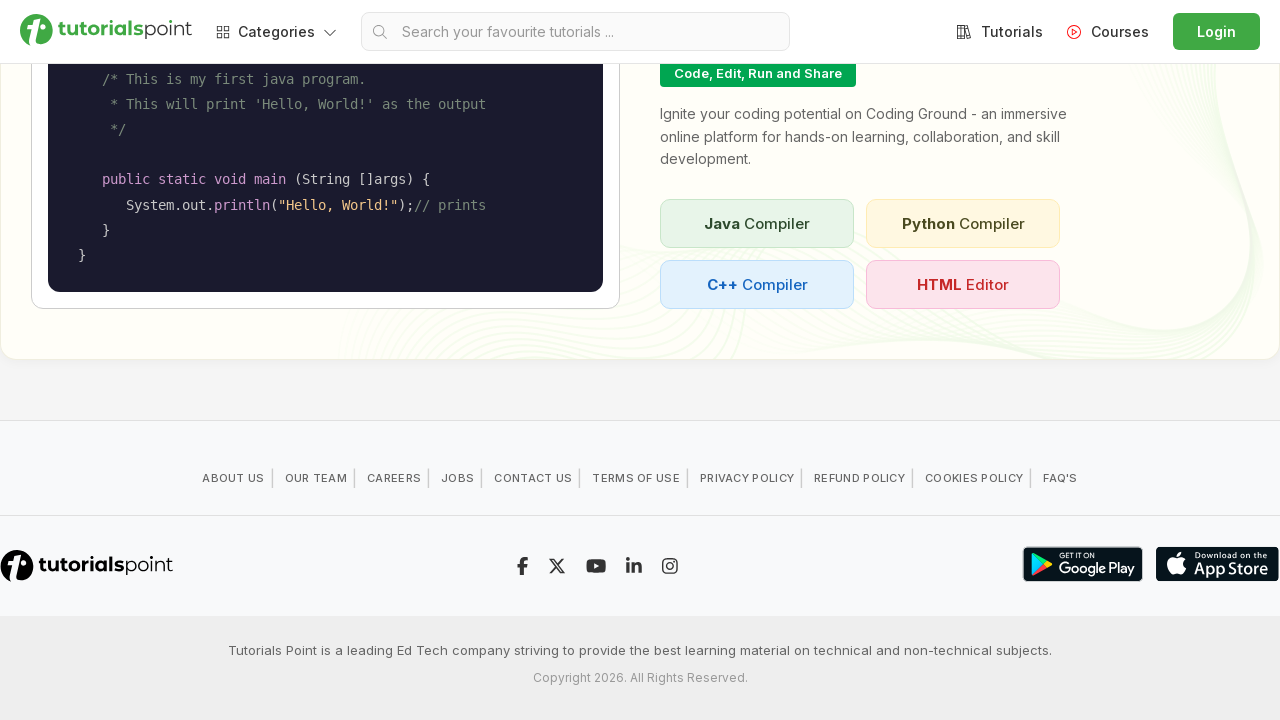

Waited 2 seconds for scroll to complete
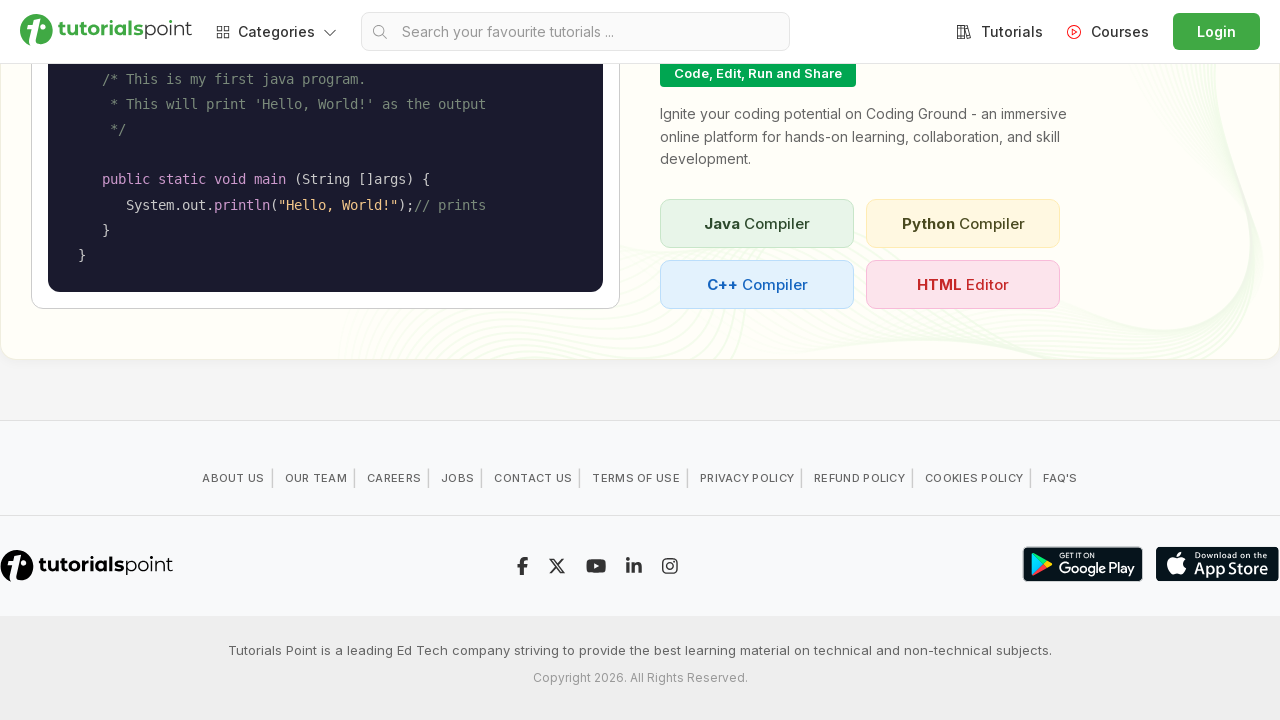

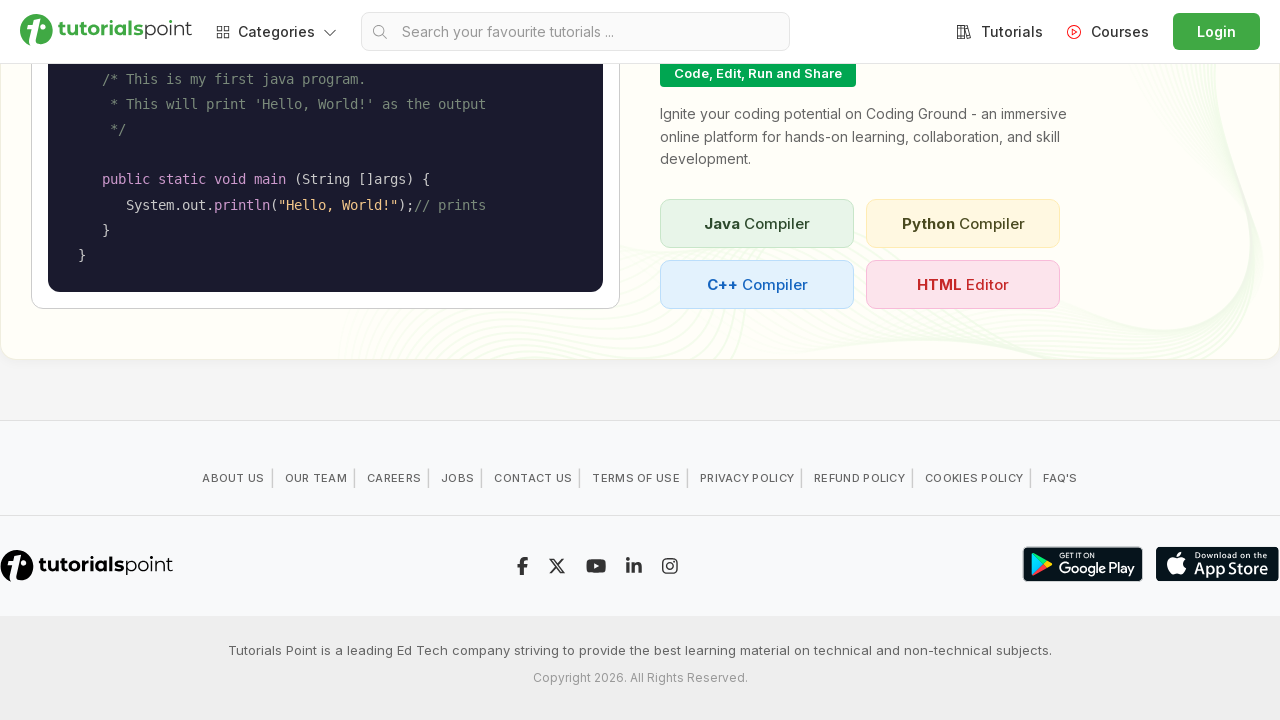